Tests registration form password confirmation validation by entering mismatched passwords

Starting URL: https://alada.vn/tai-khoan/dang-ky.html

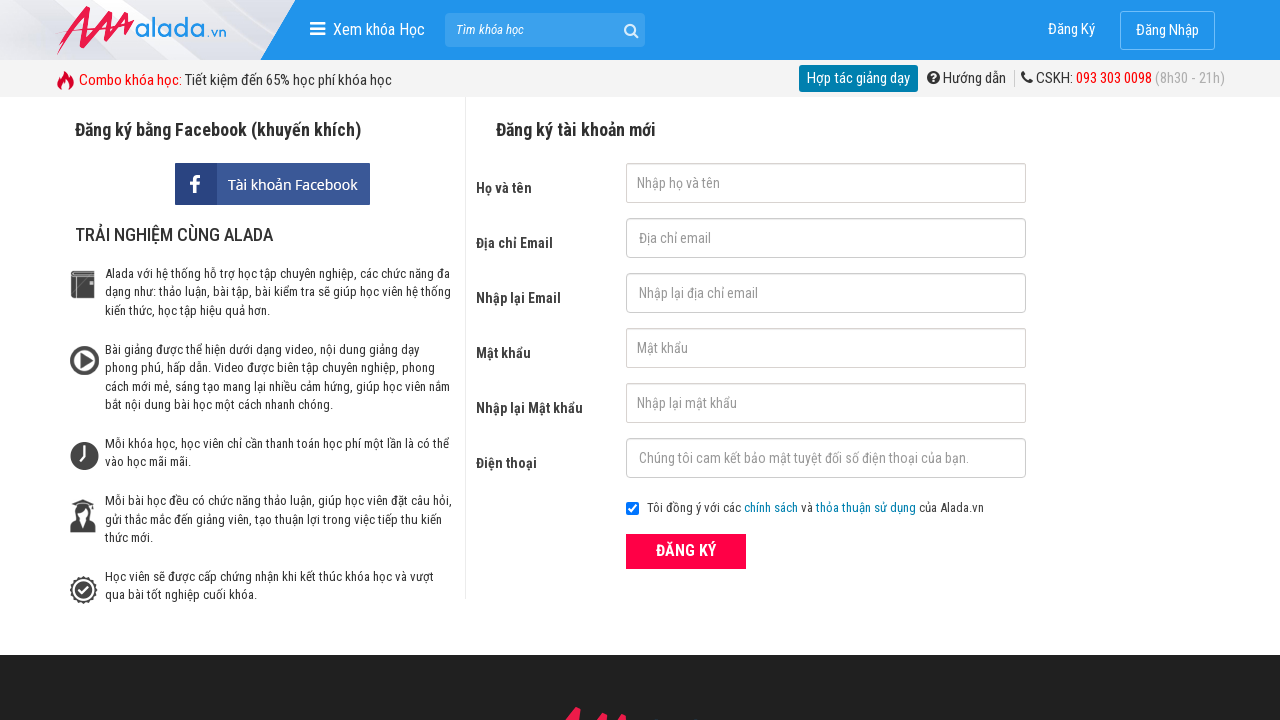

Clicked submit button to trigger validation at (686, 551) on button[type='submit']
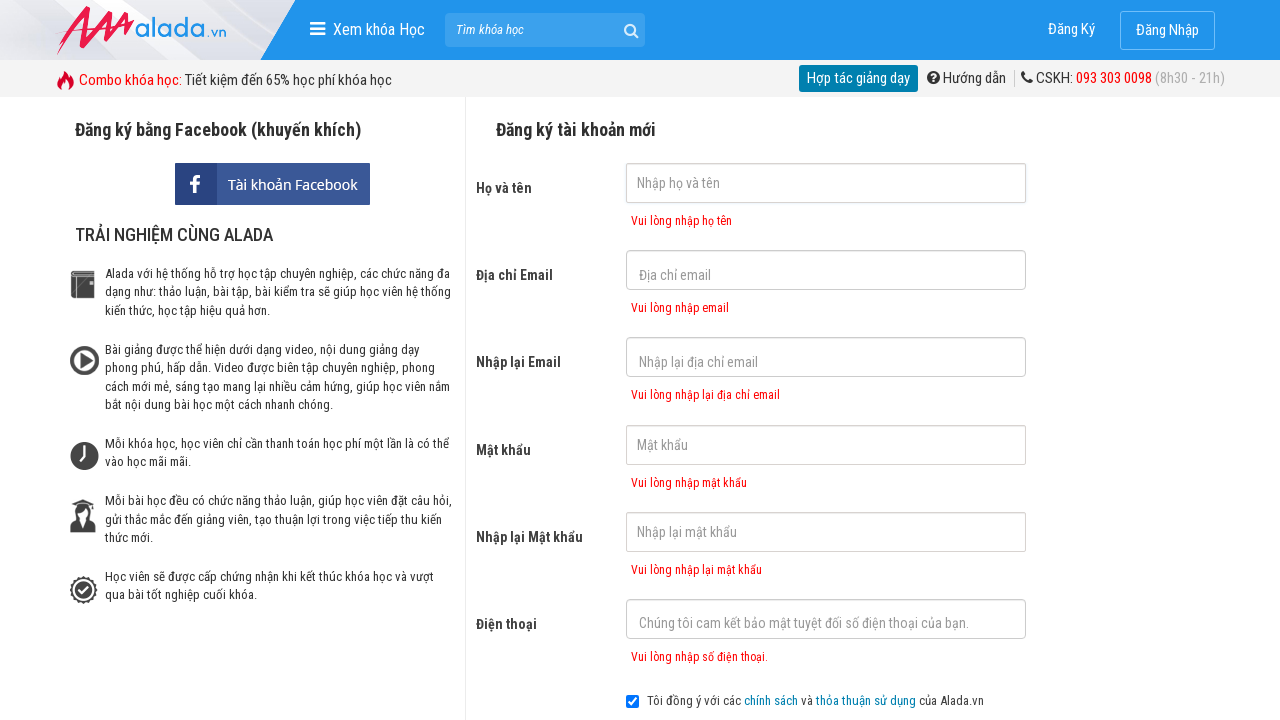

Filled first name field with 'bach' on #txtFirstname
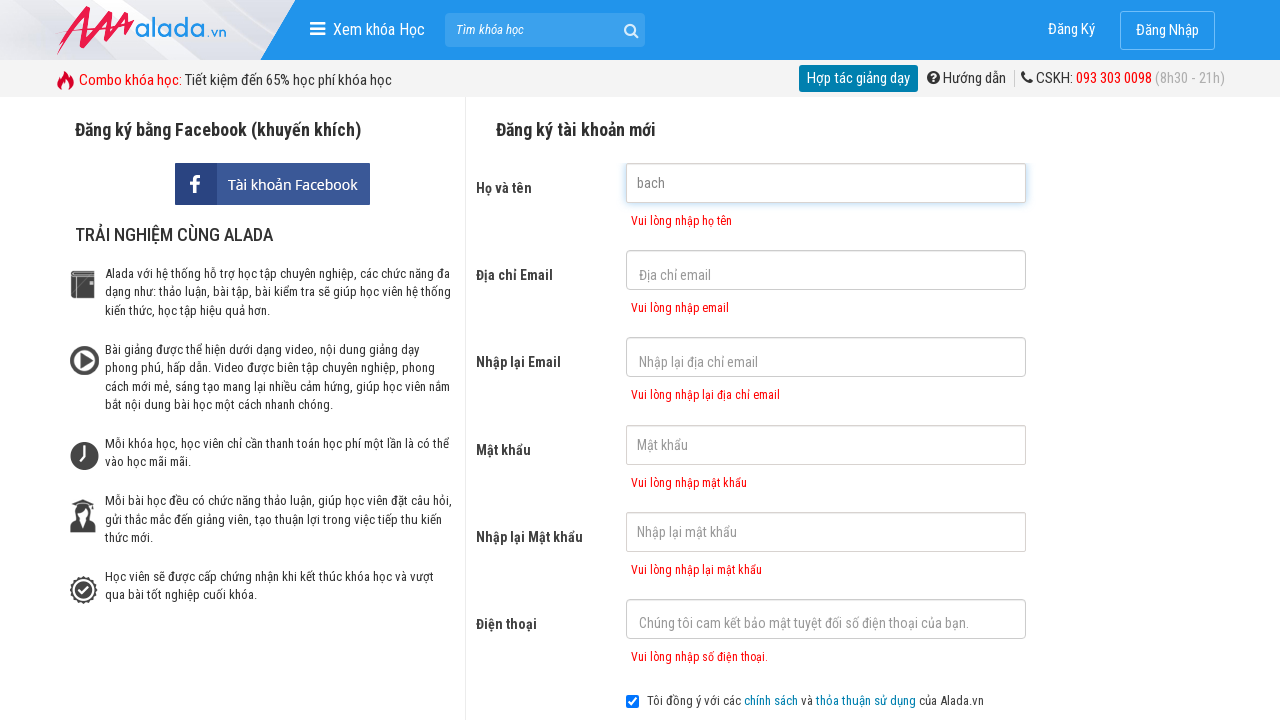

Filled email field with 'hieu@gmail.com' on #txtEmail
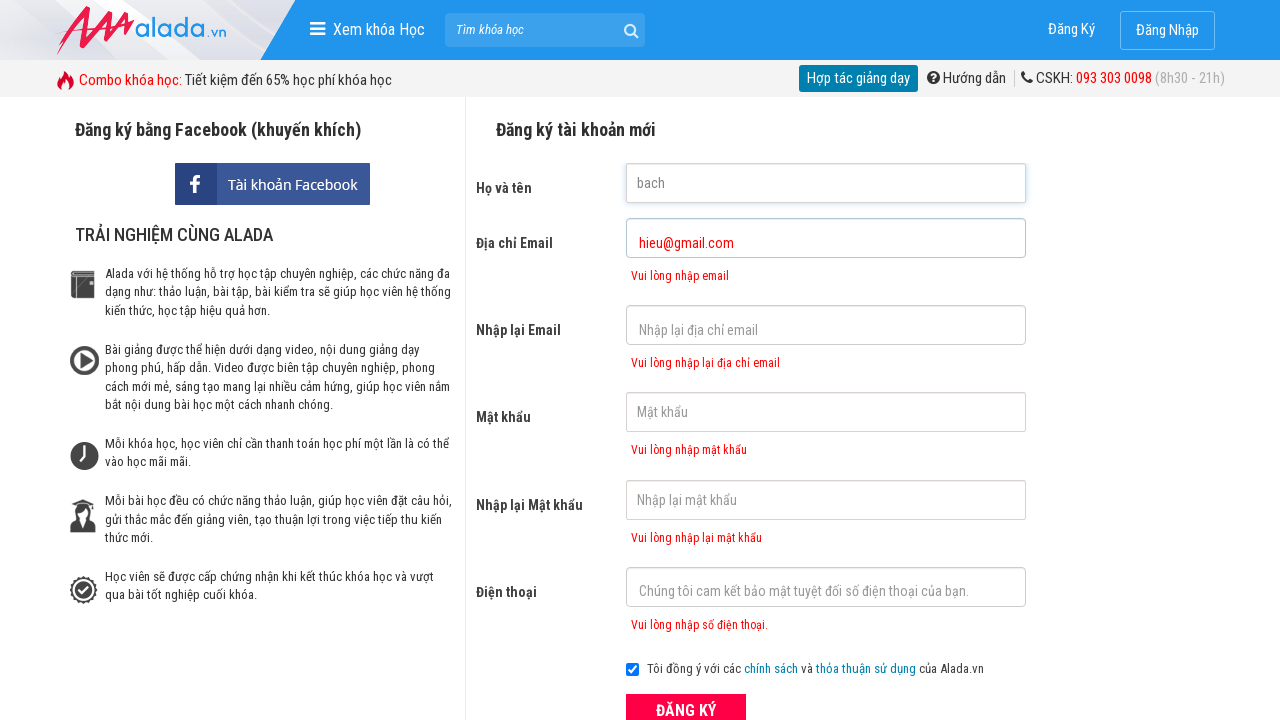

Filled confirm email field with 'hieu@gmail.com' on #txtCEmail
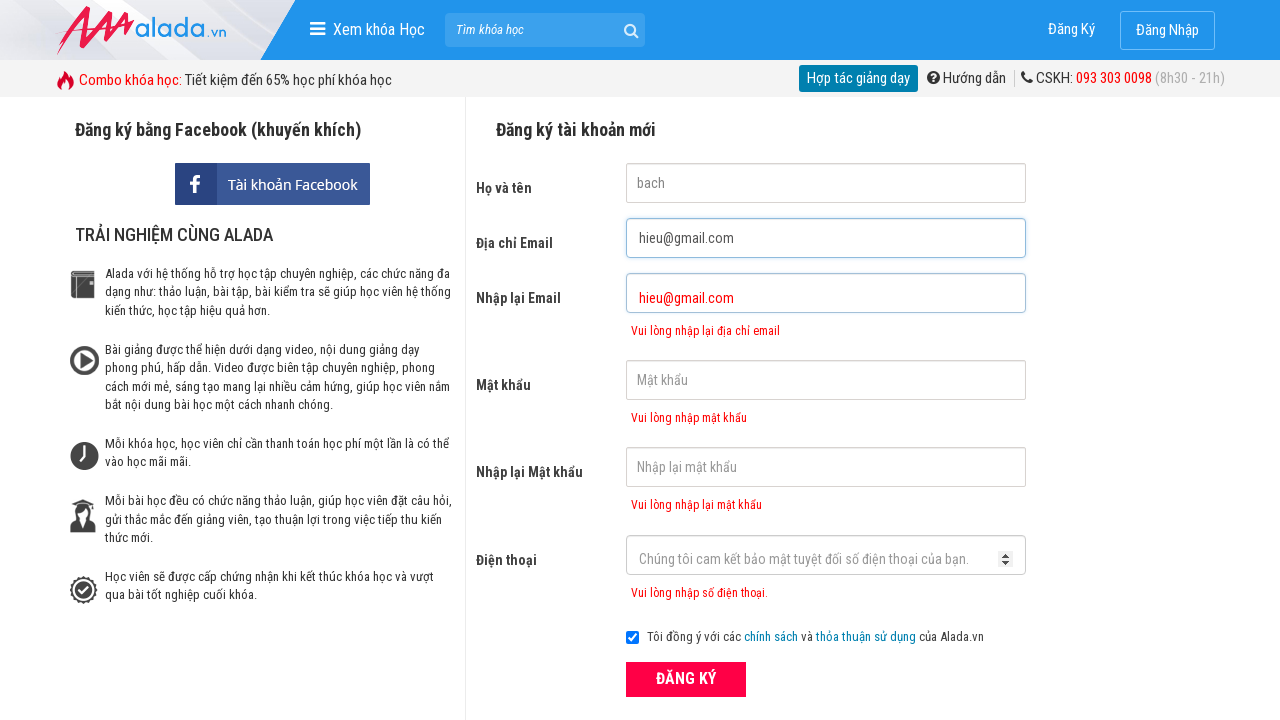

Filled password field with '123456' on #txtPassword
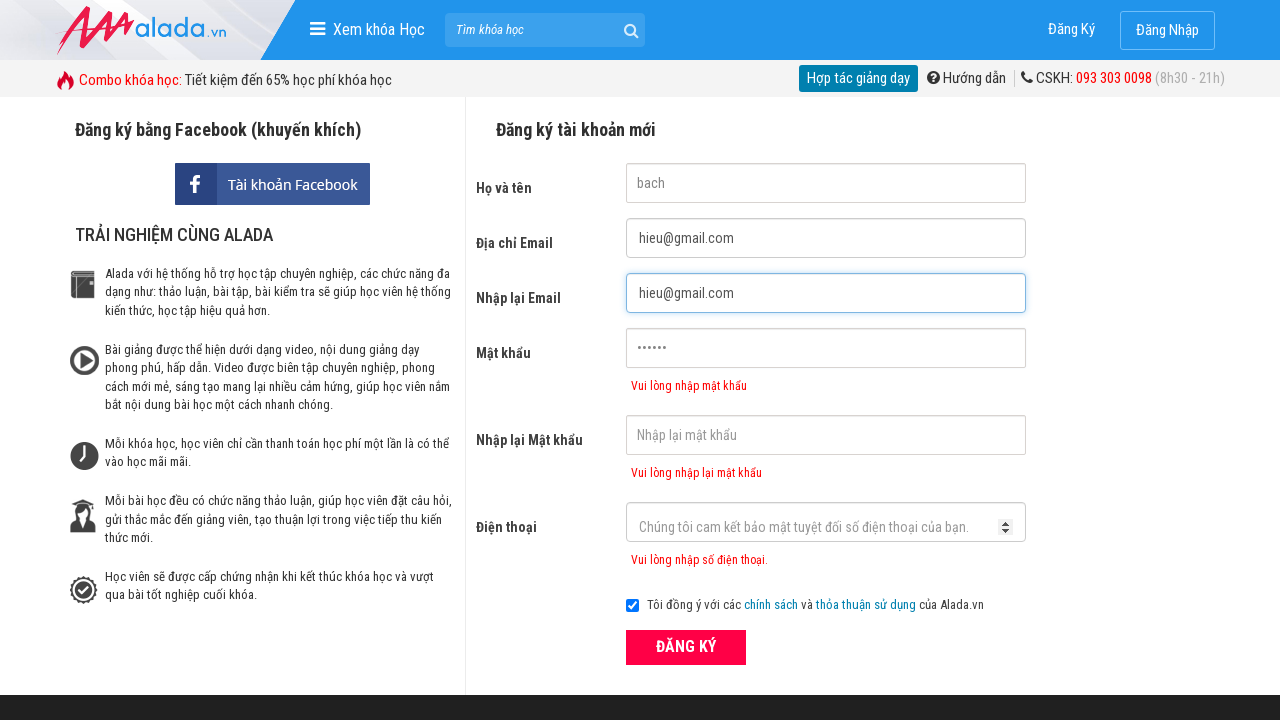

Filled confirm password field with mismatched password '123457' on #txtCPassword
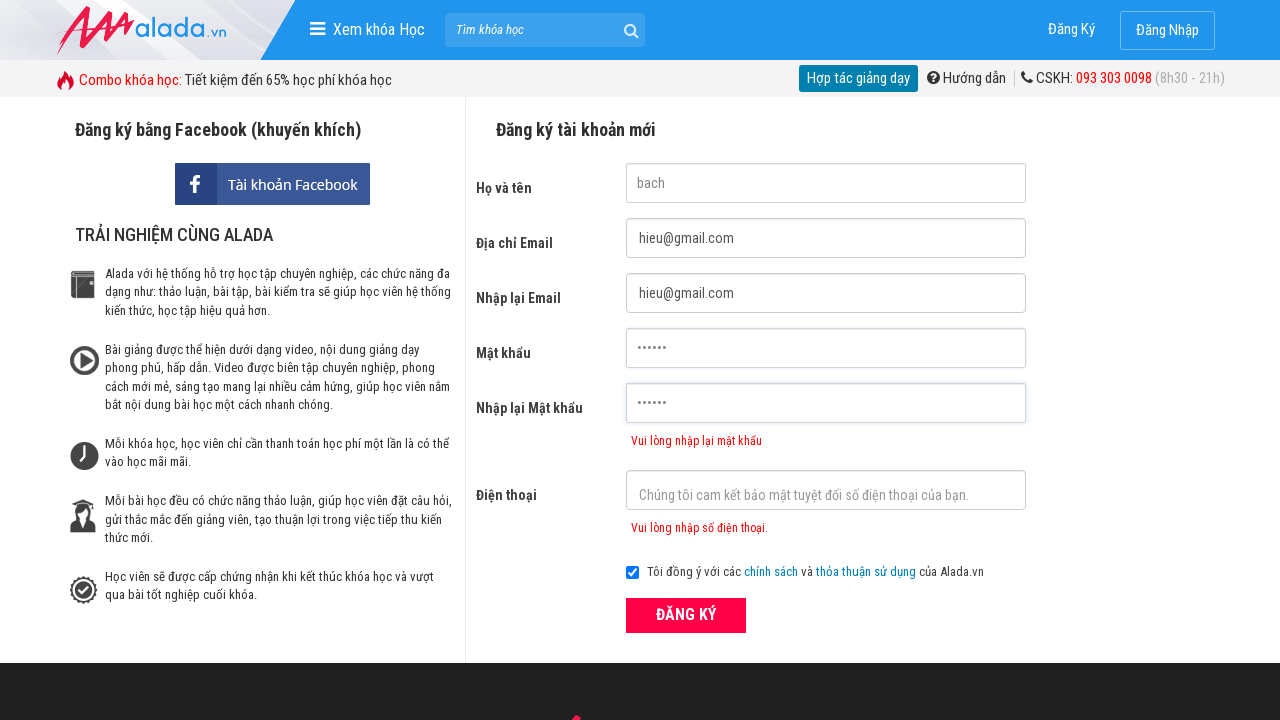

Filled phone field with '0966994820' on #txtPhone
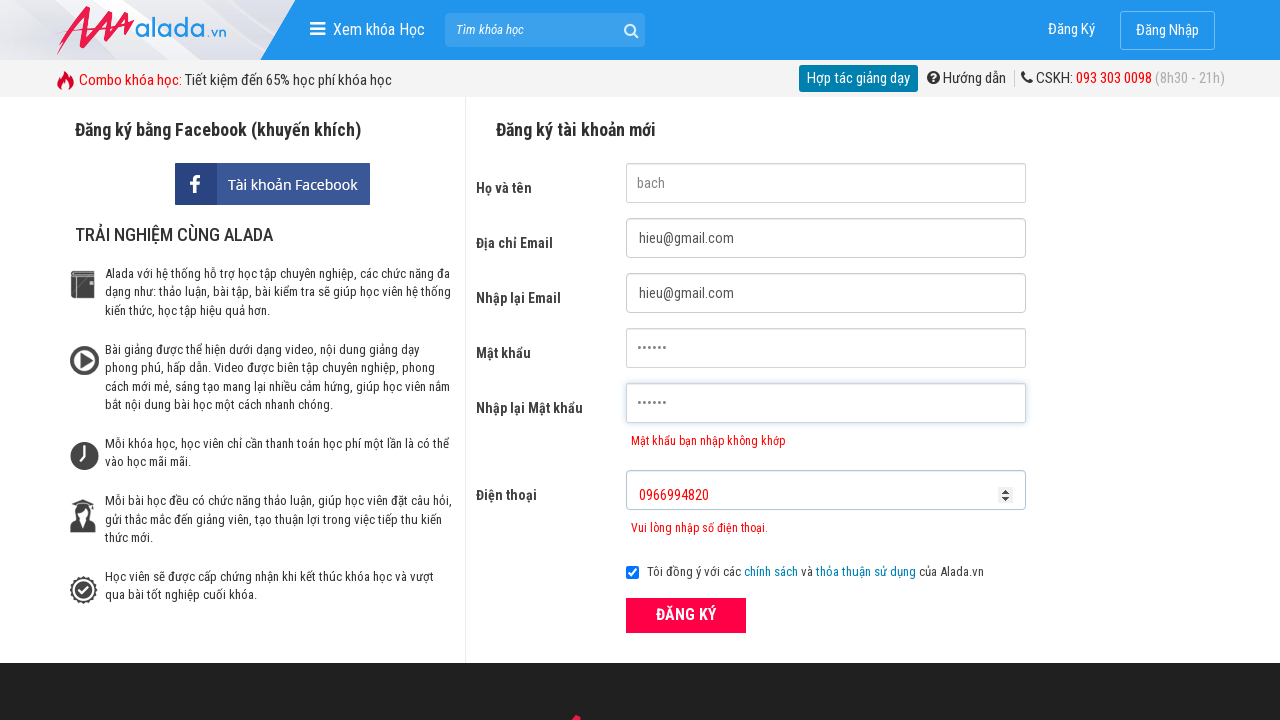

Verified password confirmation error message displays 'Mật khẩu bạn nhập không khớp'
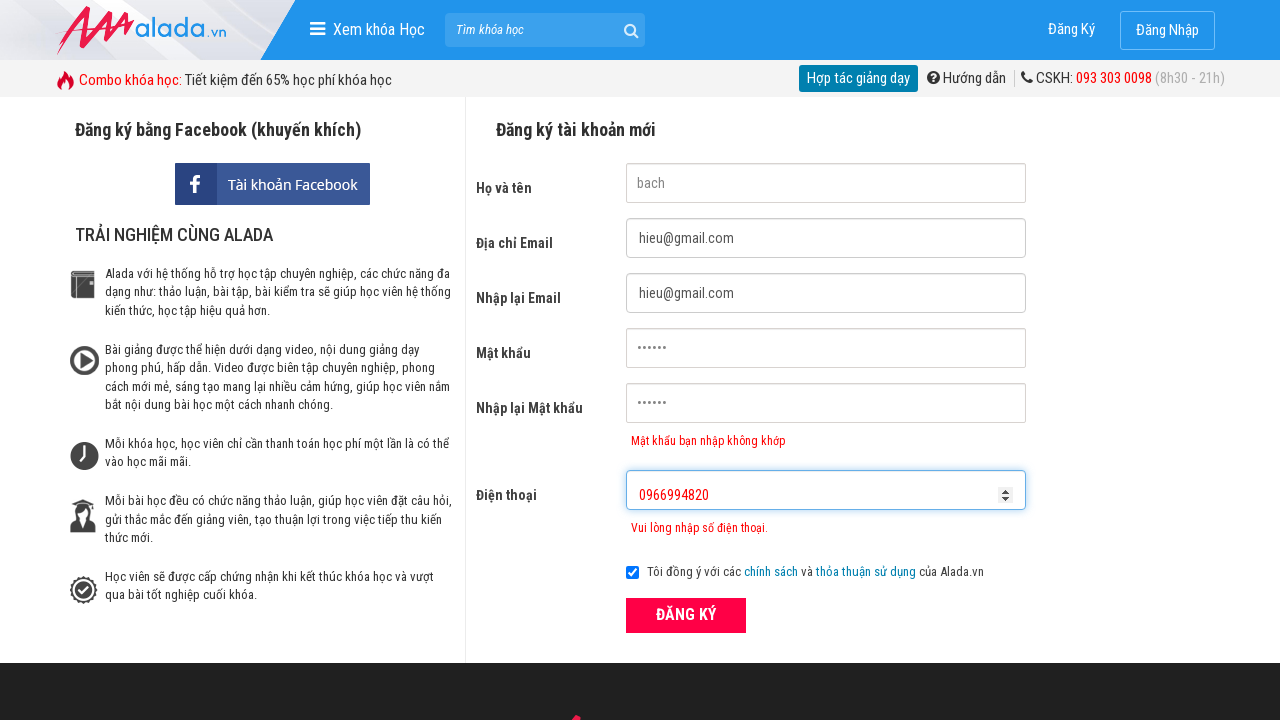

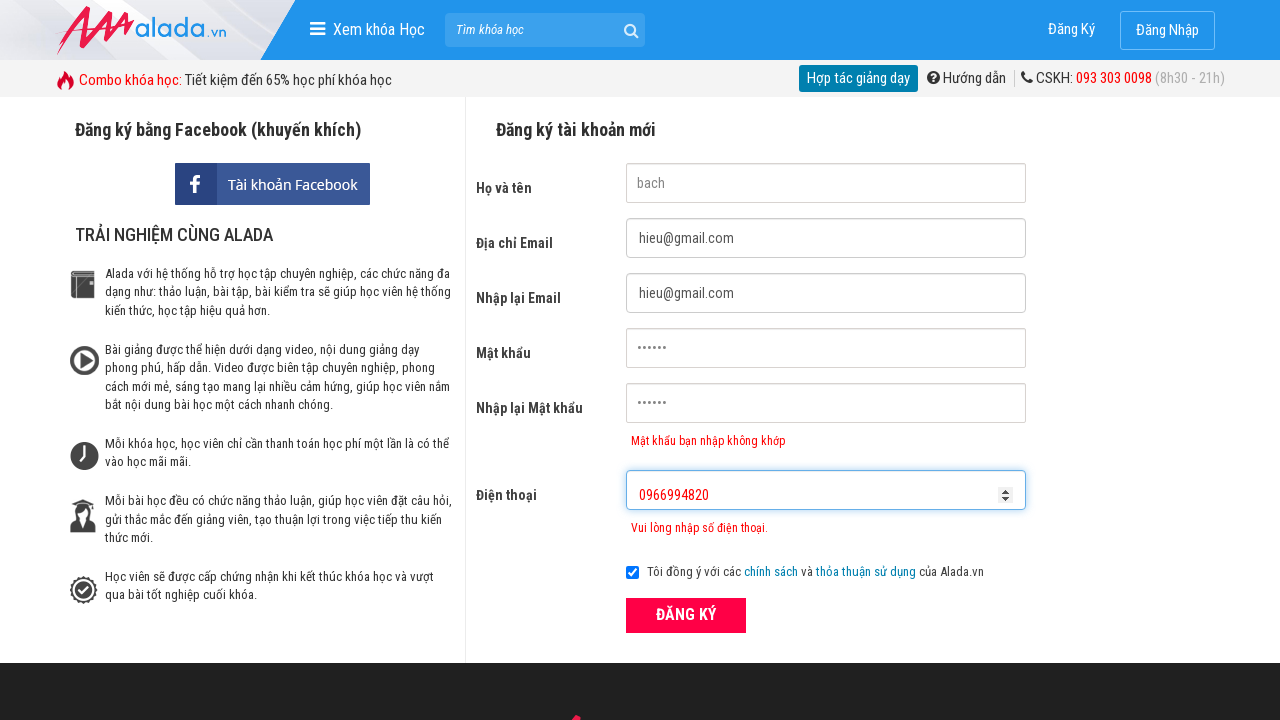